Tests multiple window handling by navigating to Gmail, clicking Help link to open a new window, switching to it, and clicking the "Verify your account" link

Starting URL: http://gmail.com

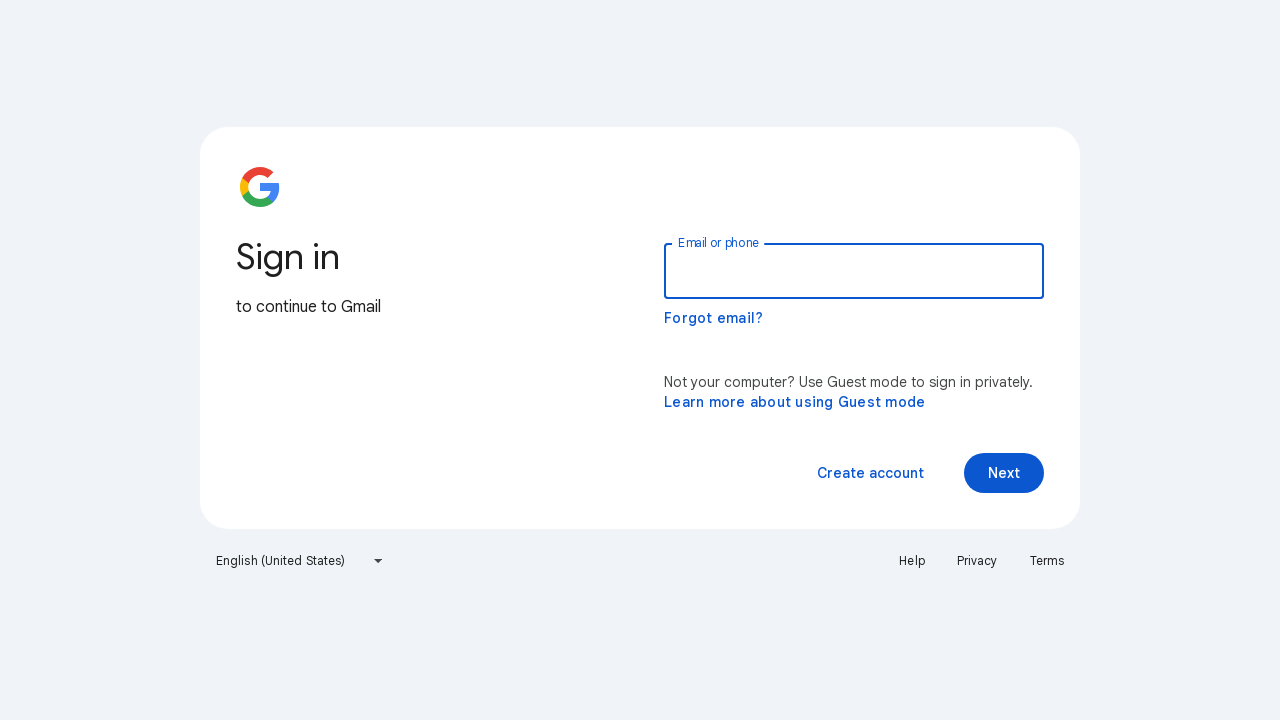

Clicked Help link to open new window at (912, 561) on a:text('Help')
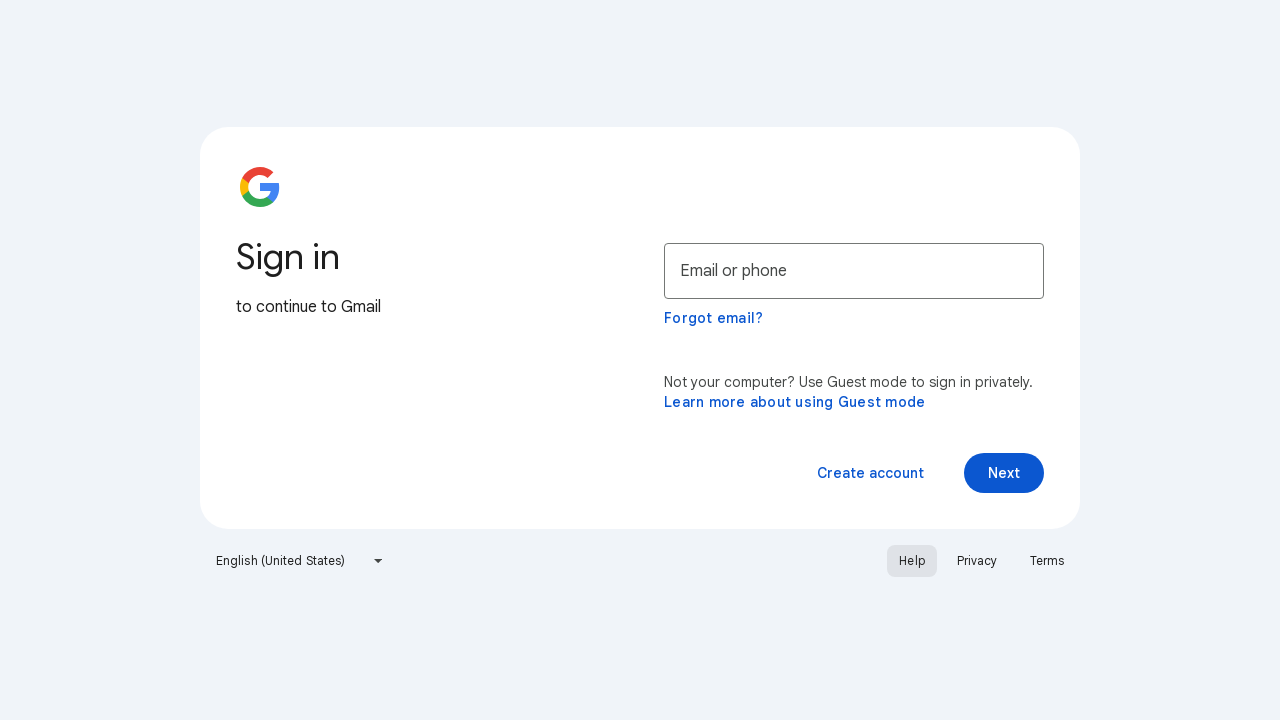

New window/tab opened and captured
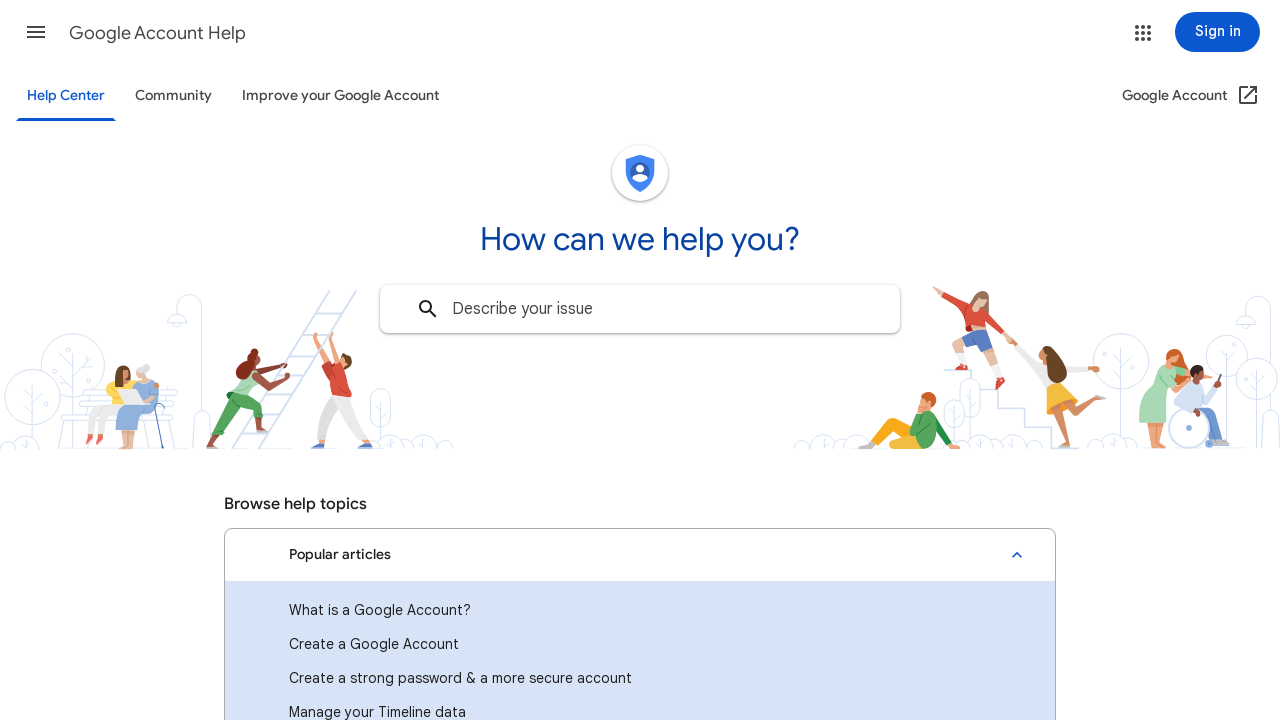

New page finished loading
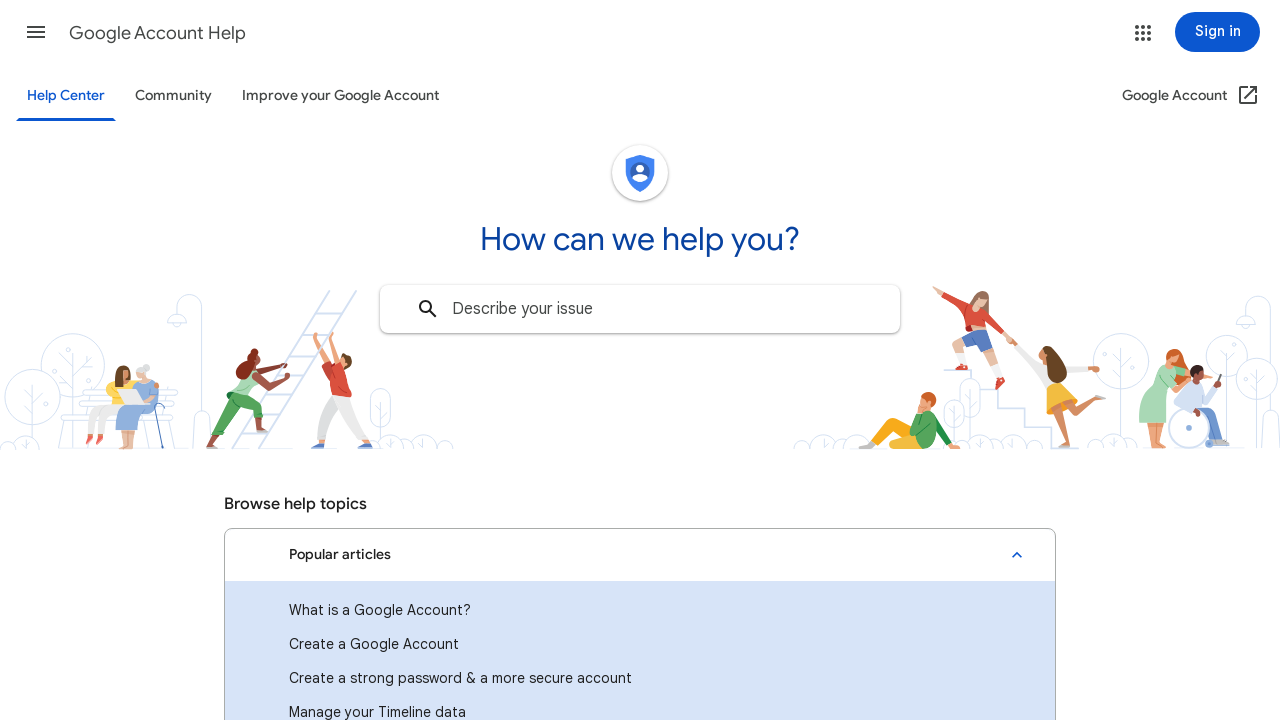

Verified page title contains 'Google Account Help'
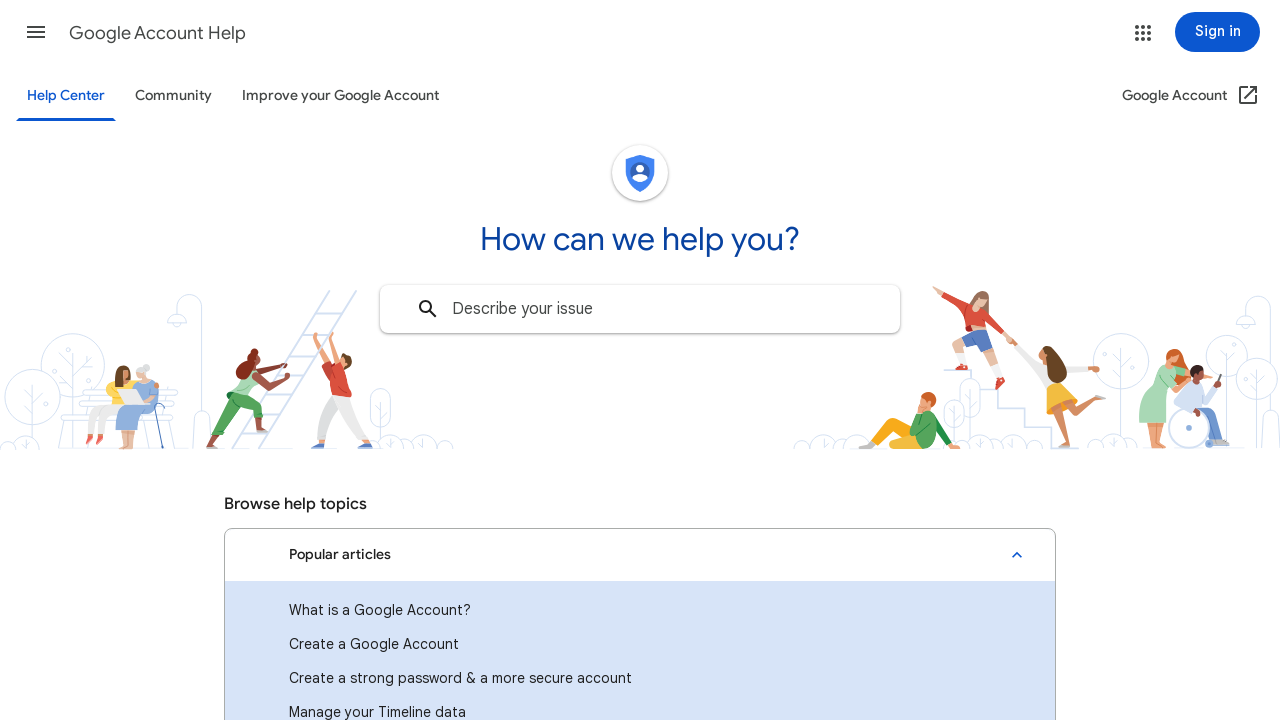

Clicked 'Verify your account' link at (640, 360) on a:text('Verify your account')
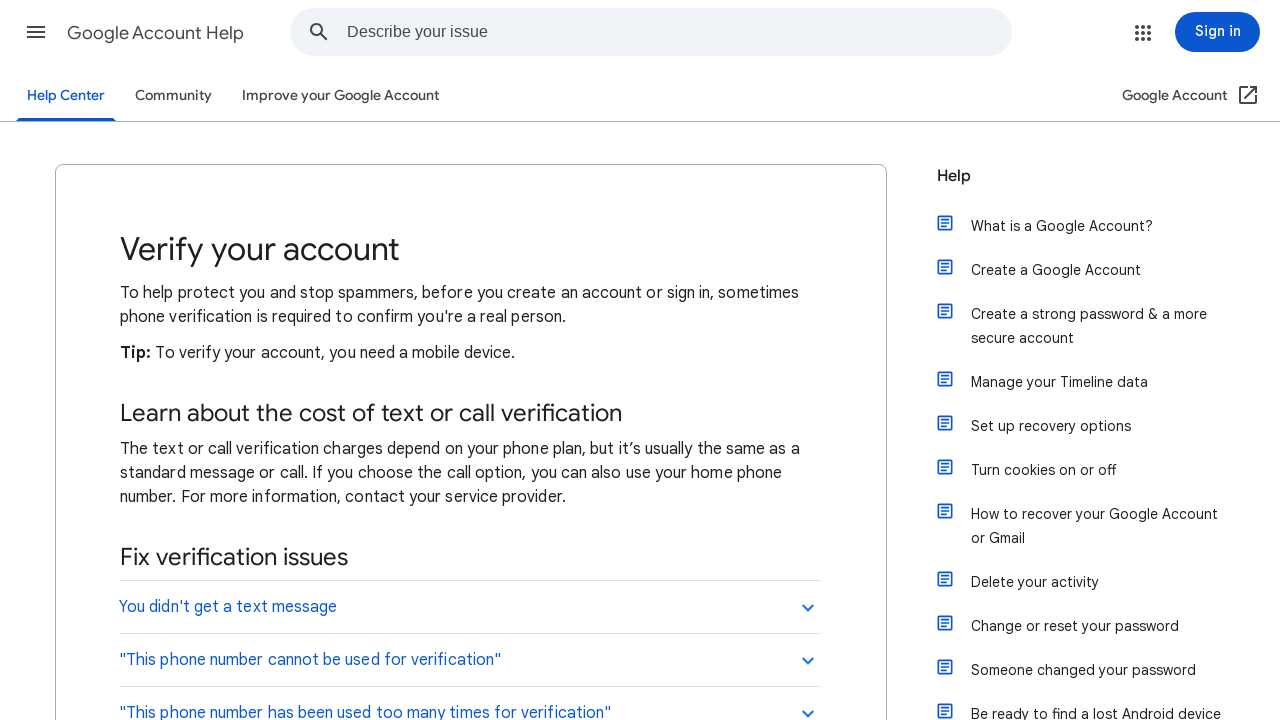

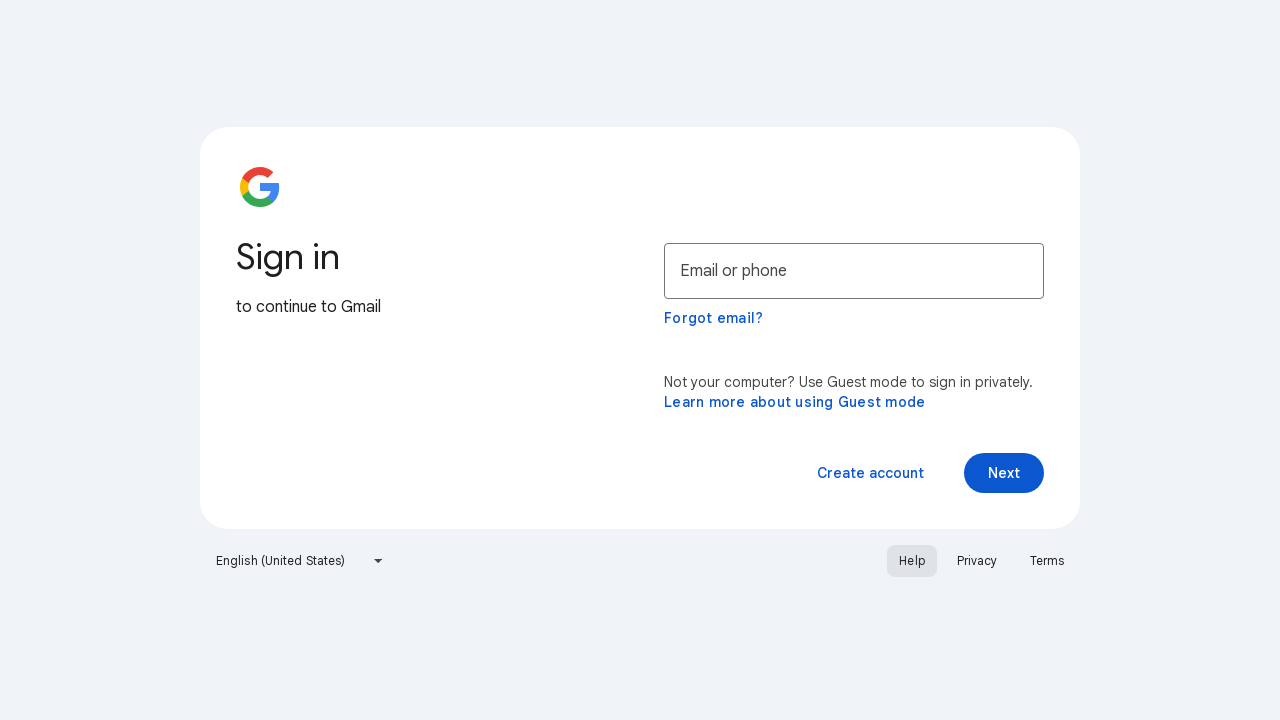